Tests modal dialog functionality by opening a create user modal, filling in user details, and verifying the new user appears in the table

Starting URL: https://seleniumui.moderntester.pl/modal-dialog.php

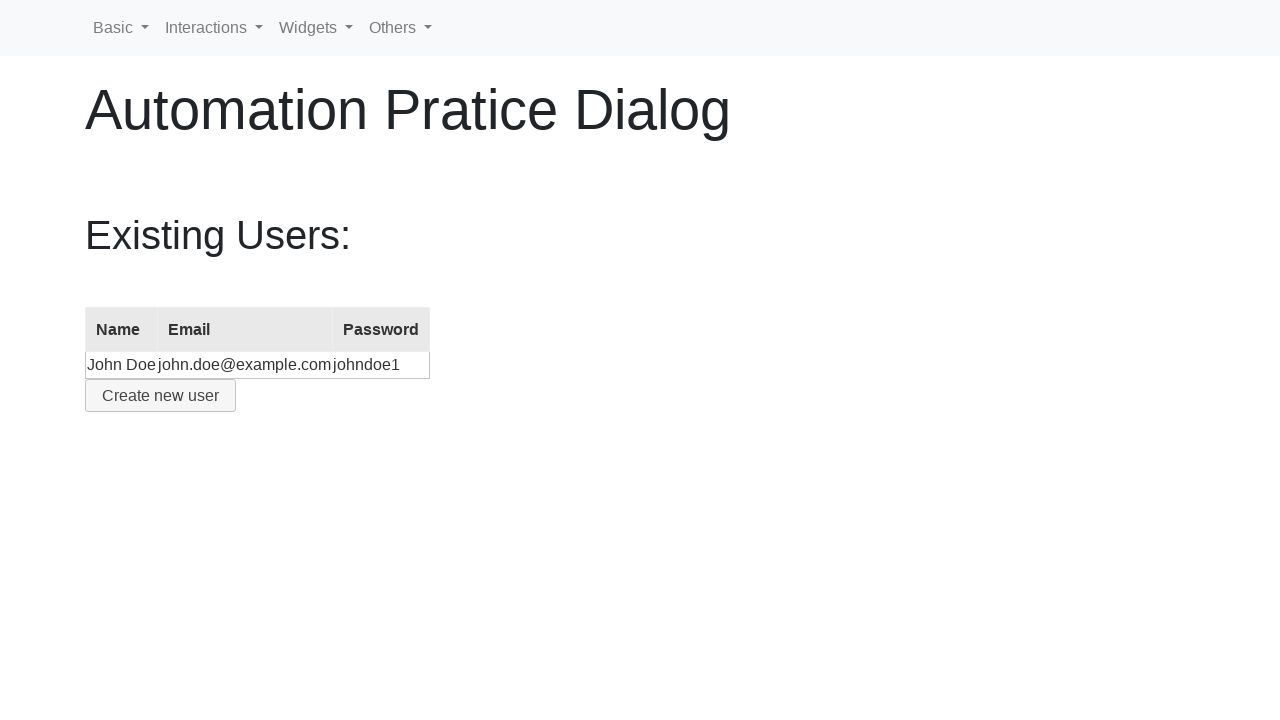

Clicked create user button to open modal dialog at (160, 396) on #create-user
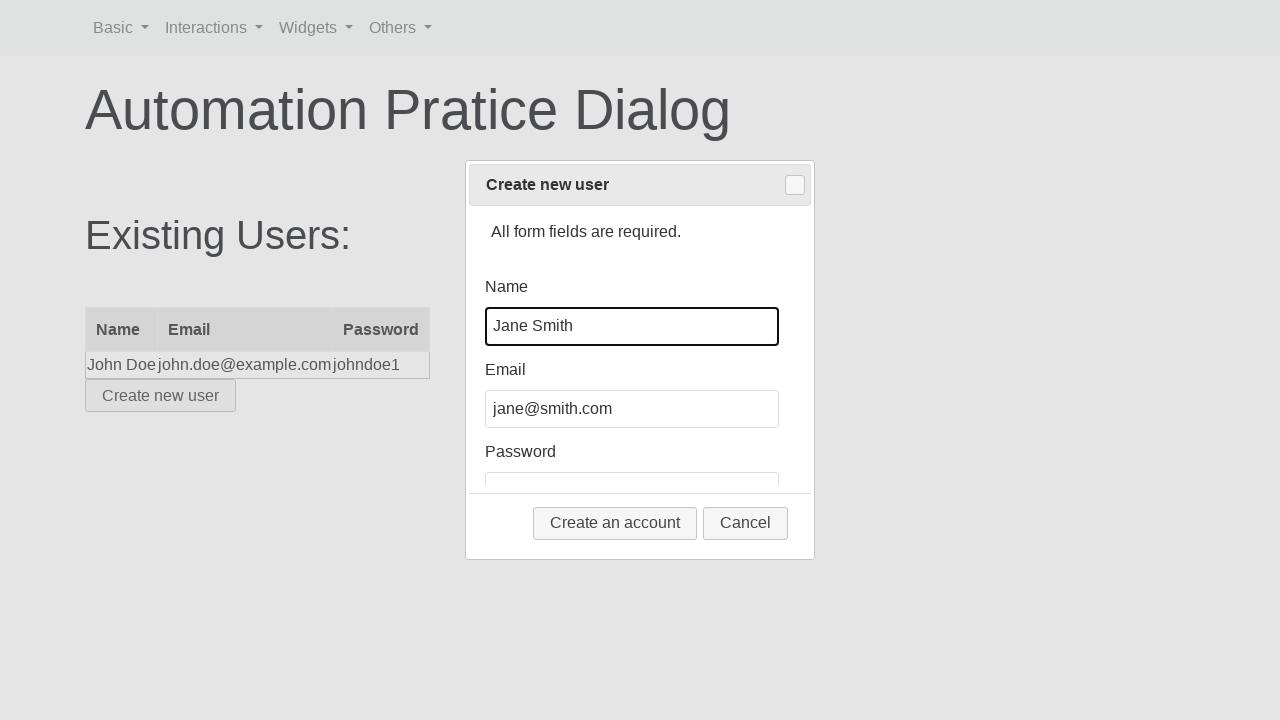

Cleared name field on #name
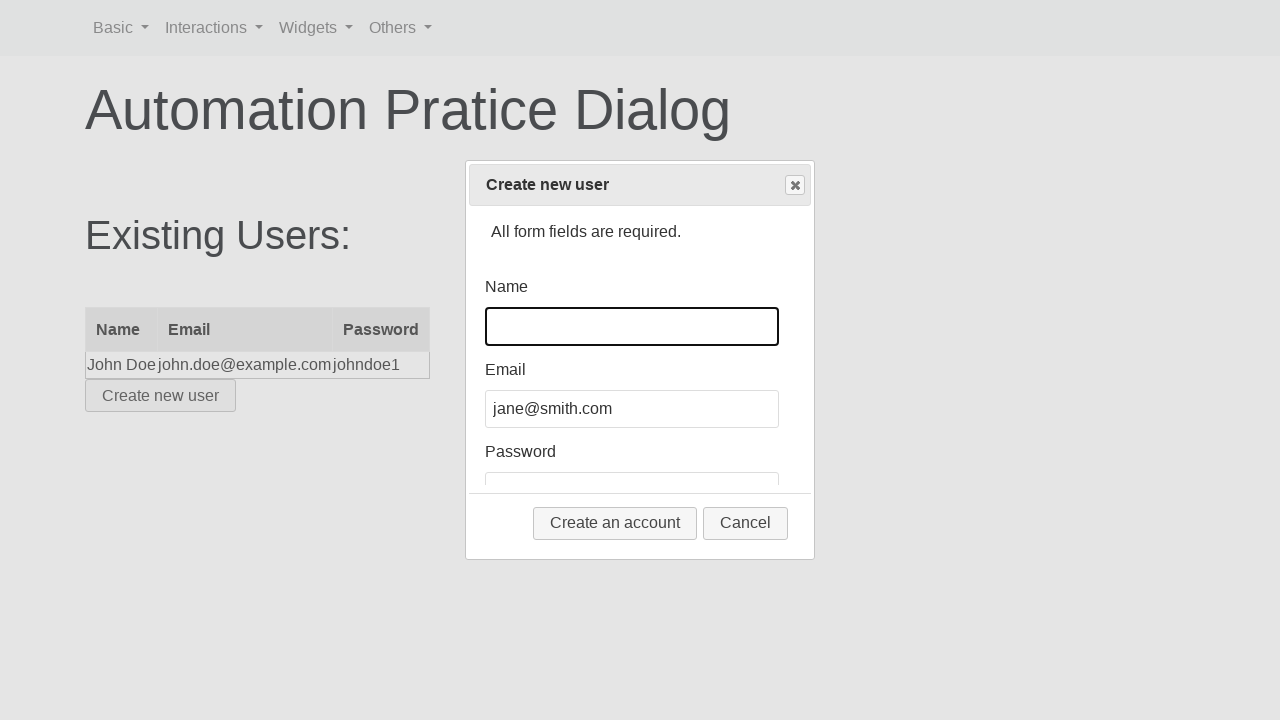

Filled name field with 'Adrian' on #name
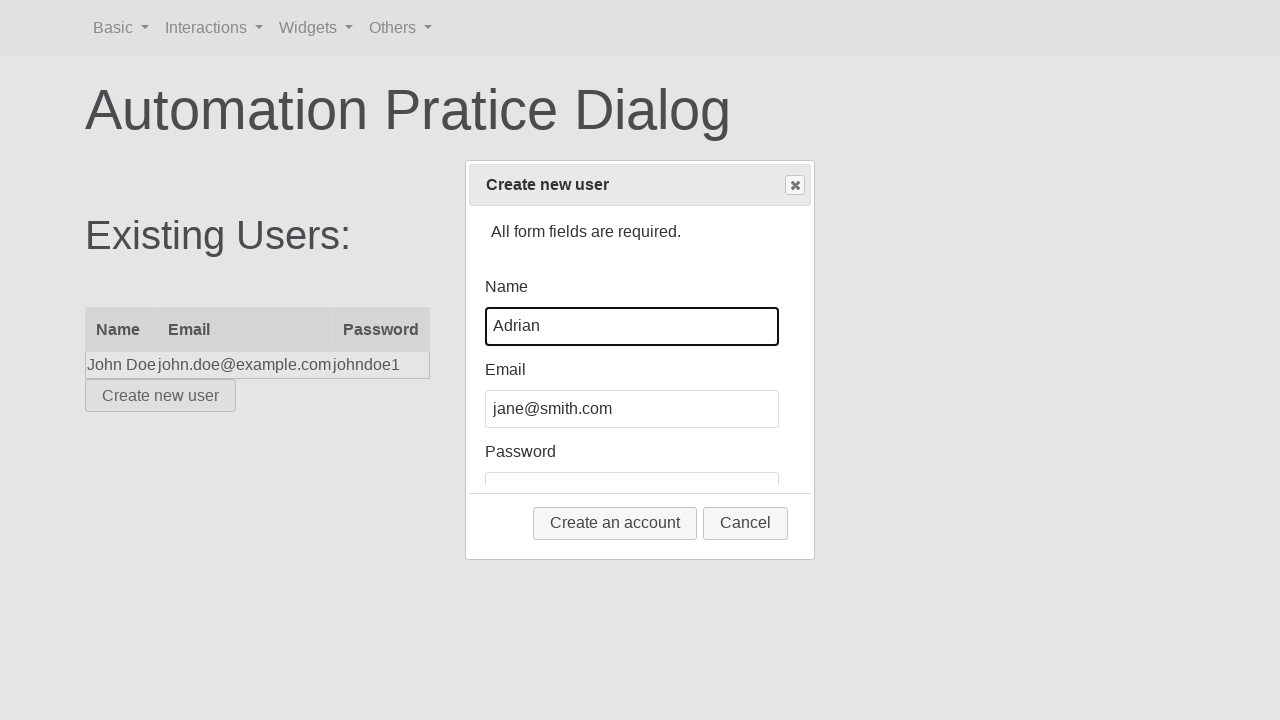

Cleared email field on #email
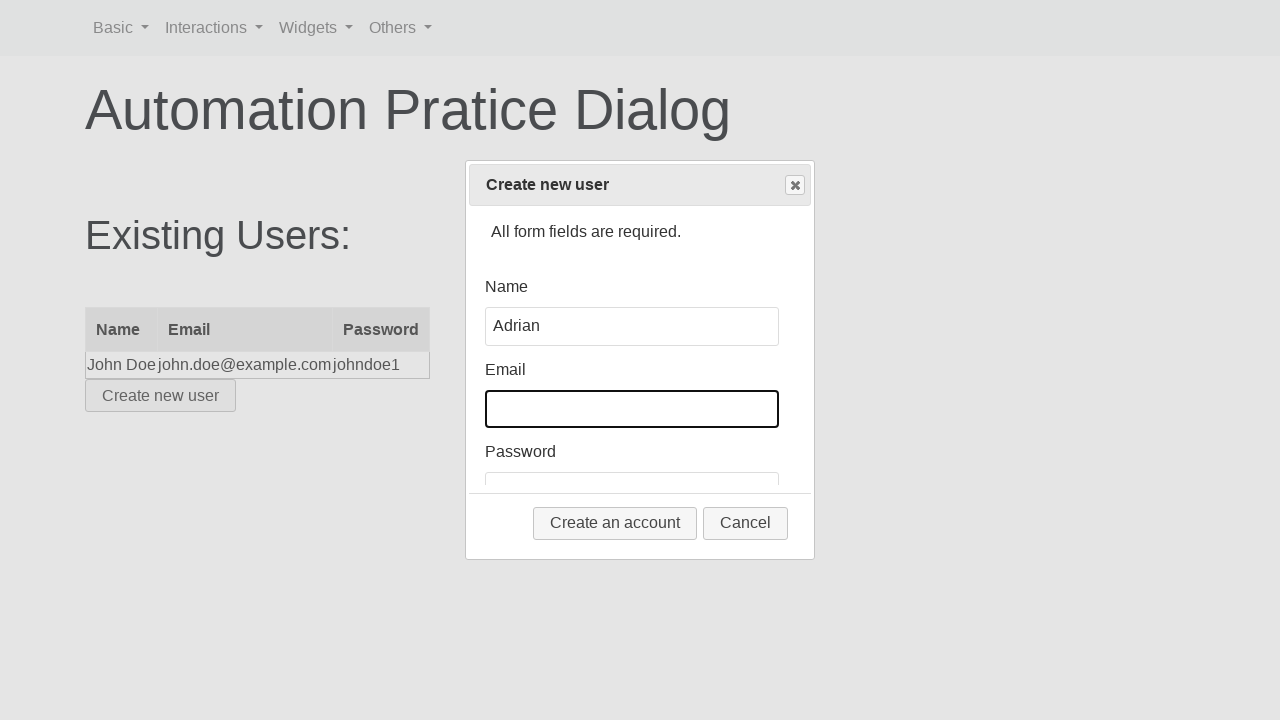

Filled email field with 'testuser@example.com' on #email
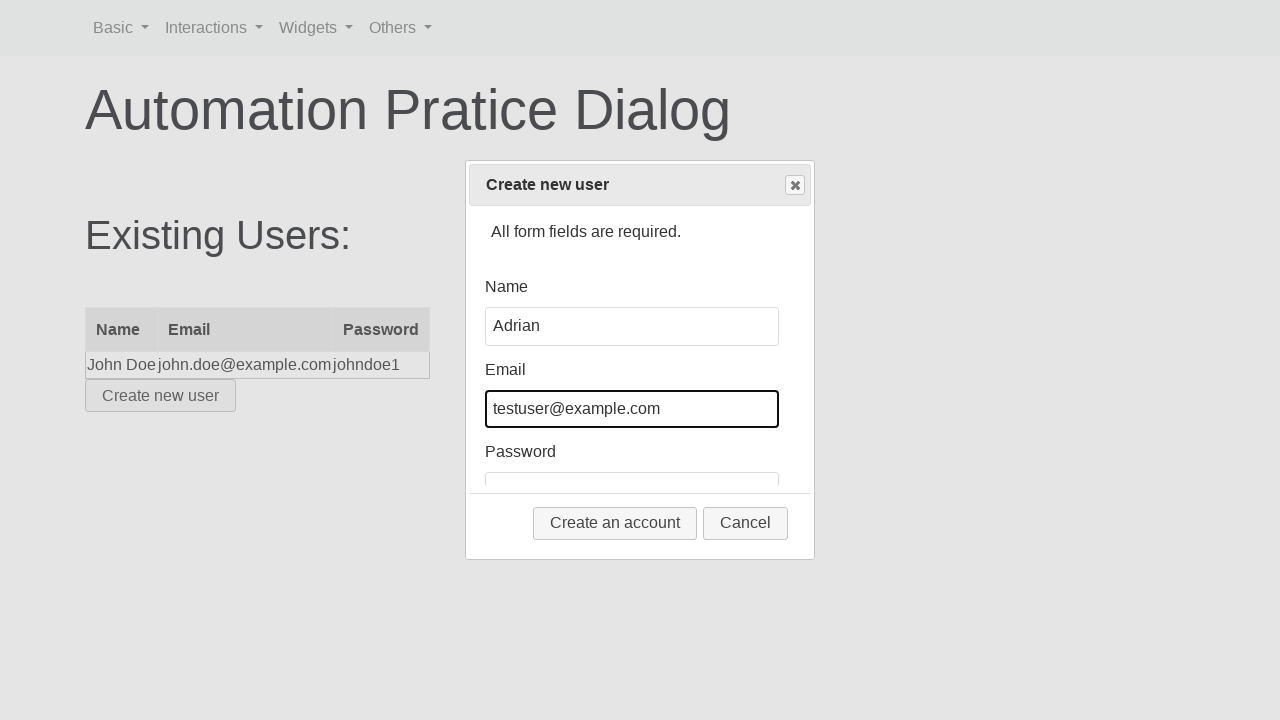

Cleared password field on #password
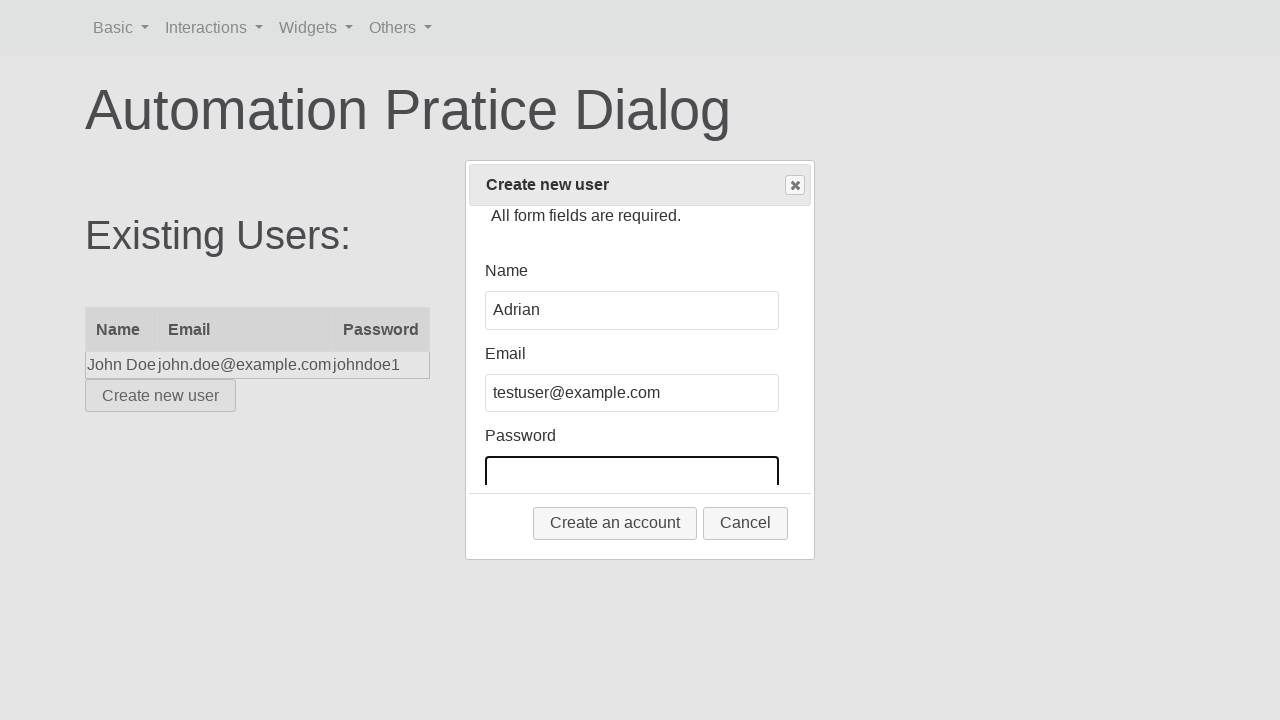

Filled password field with 'password123' on #password
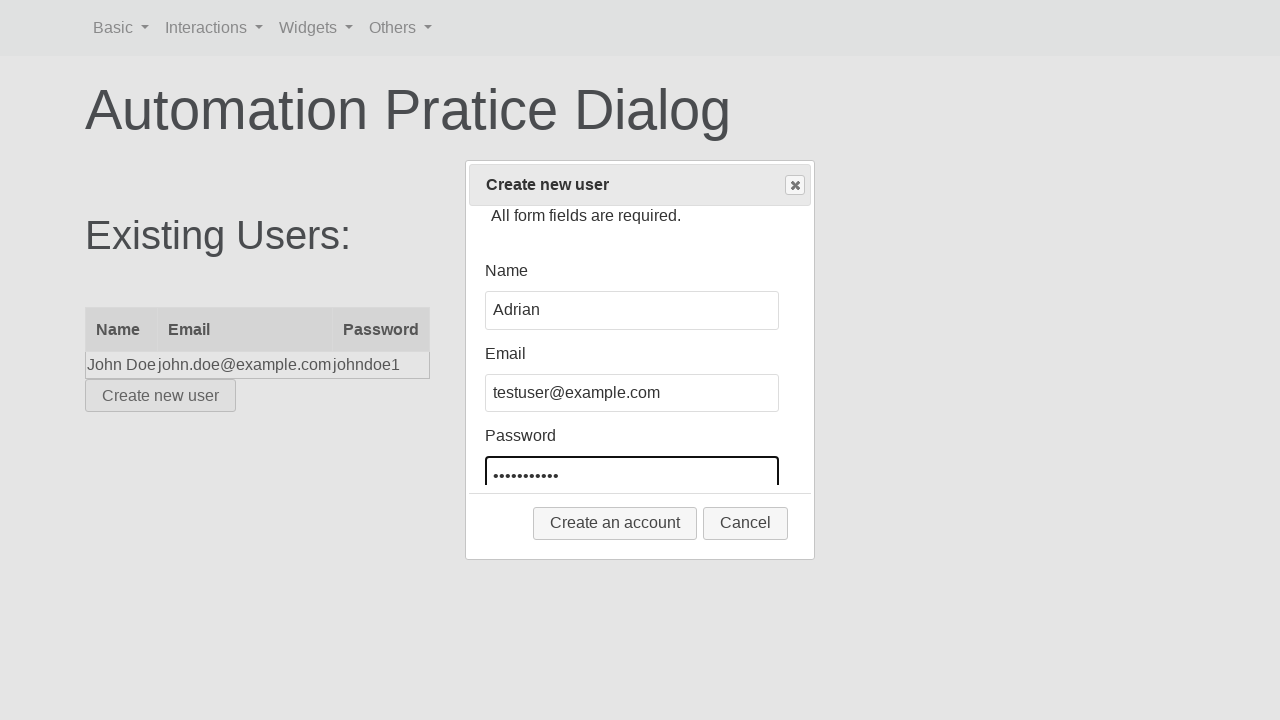

Clicked 'Create an account' button to submit form at (615, 523) on text=Create an account
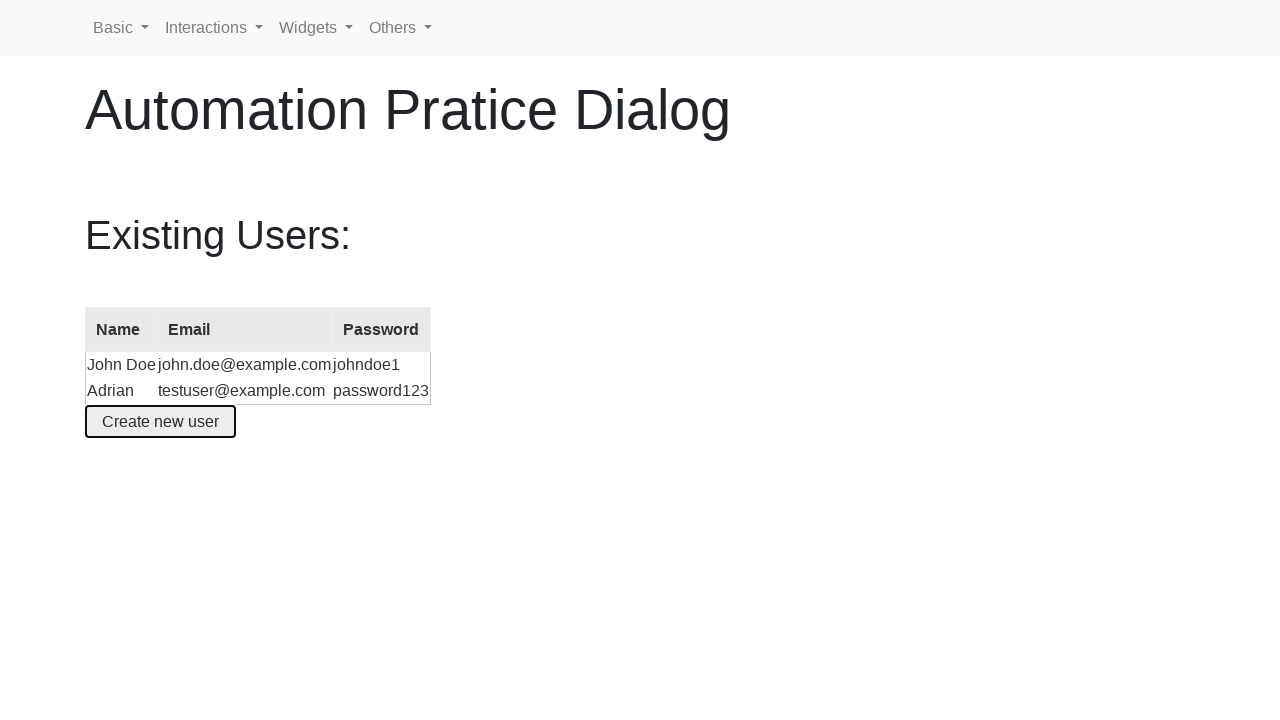

Waited for new user to appear in table
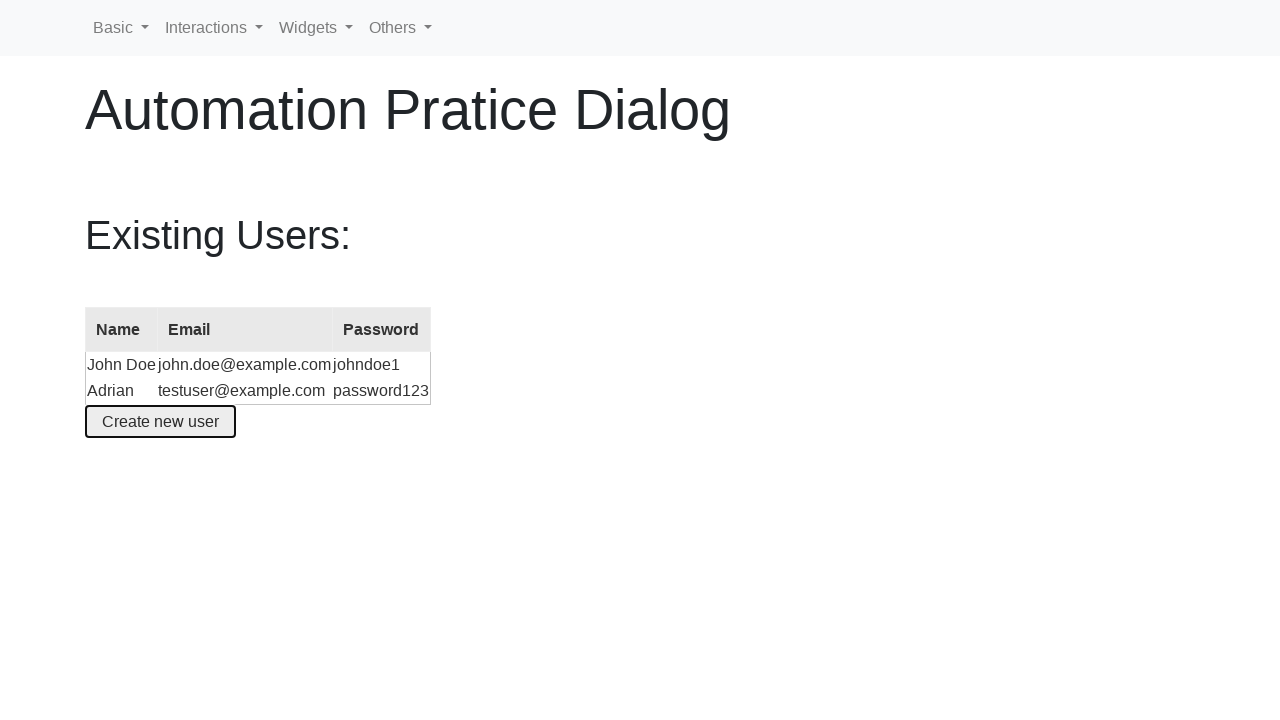

Located last row in users table
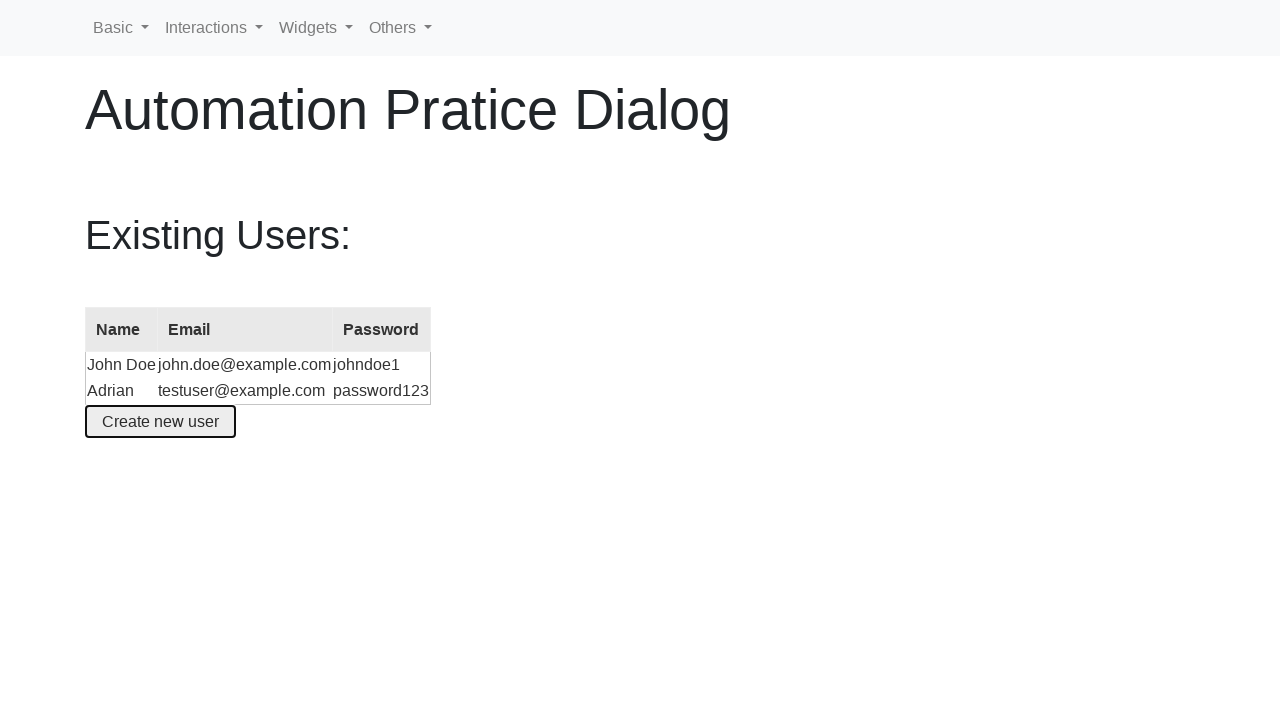

Verified 'Adrian' appears in last table row
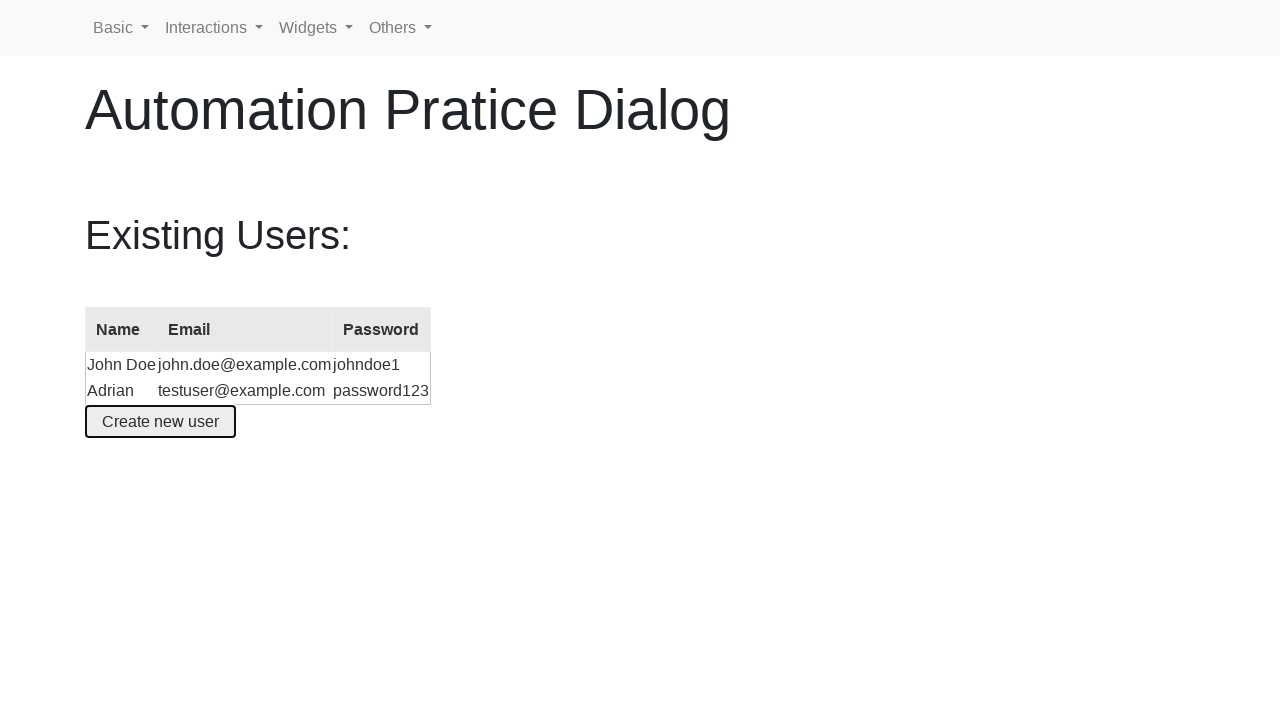

Verified 'testuser@example.com' appears in last table row
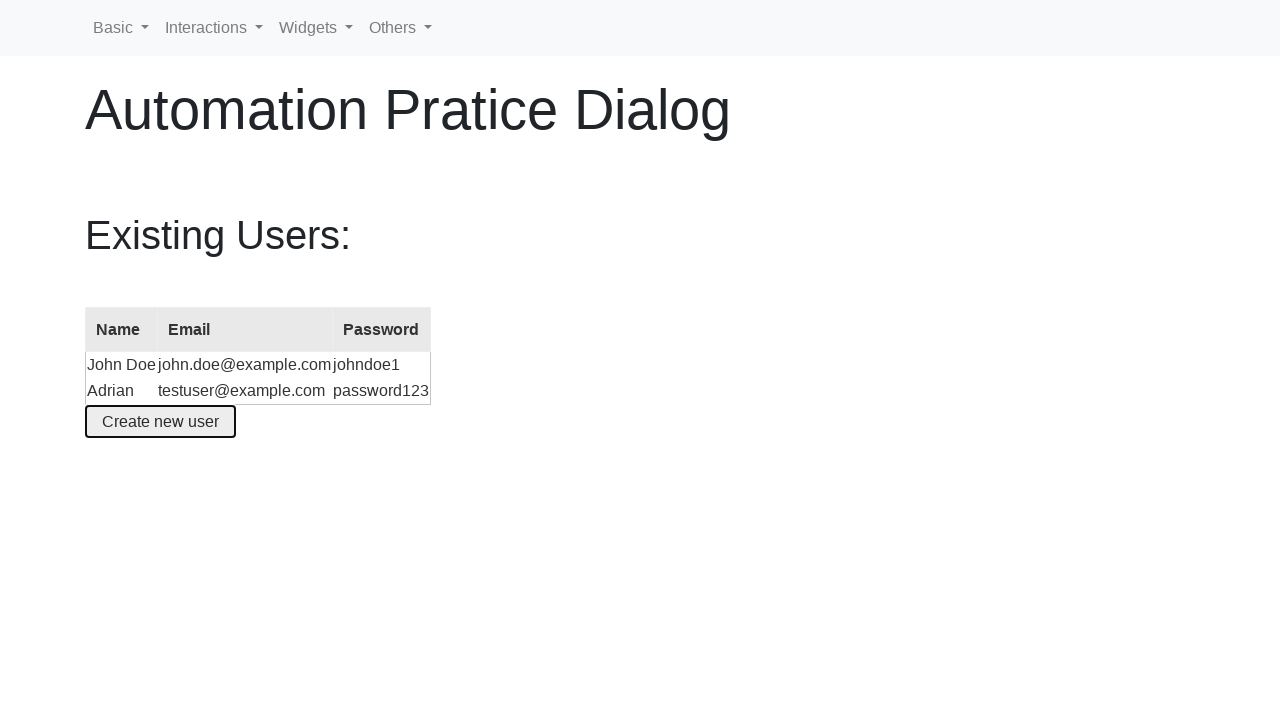

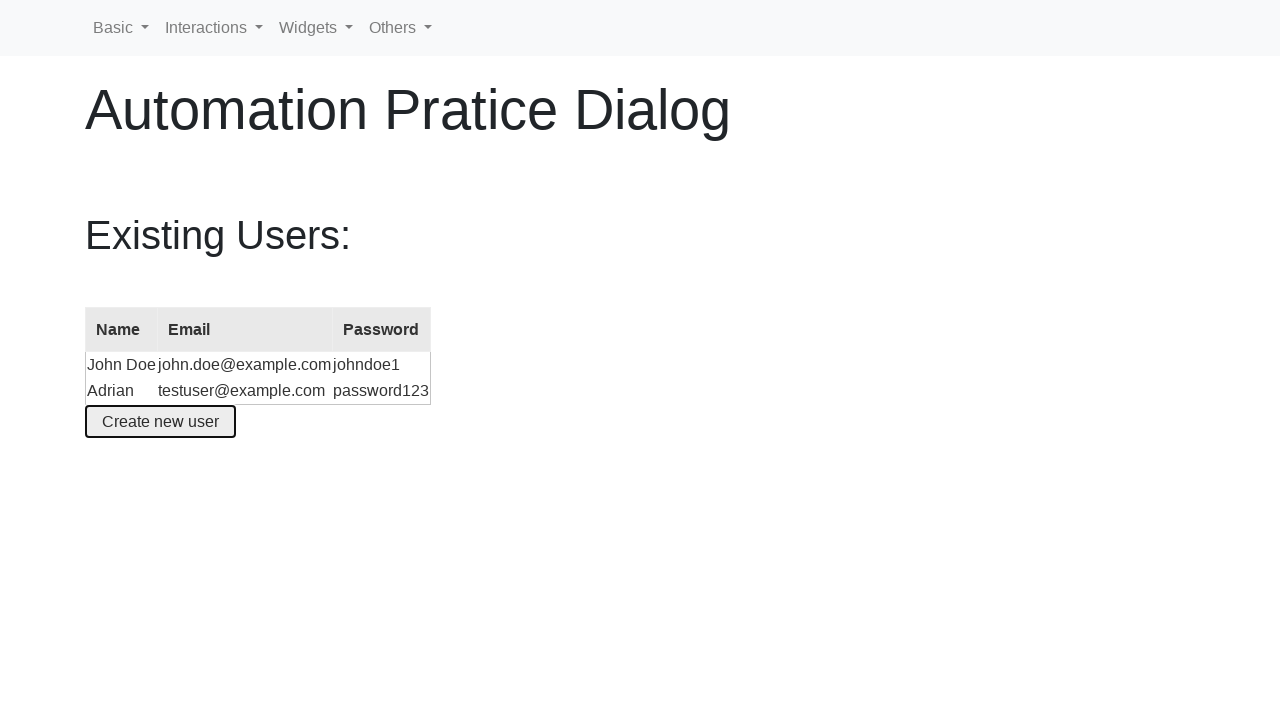